Tests number input field functionality by entering a value, clearing it, and entering a different value on a public test website.

Starting URL: http://the-internet.herokuapp.com/inputs

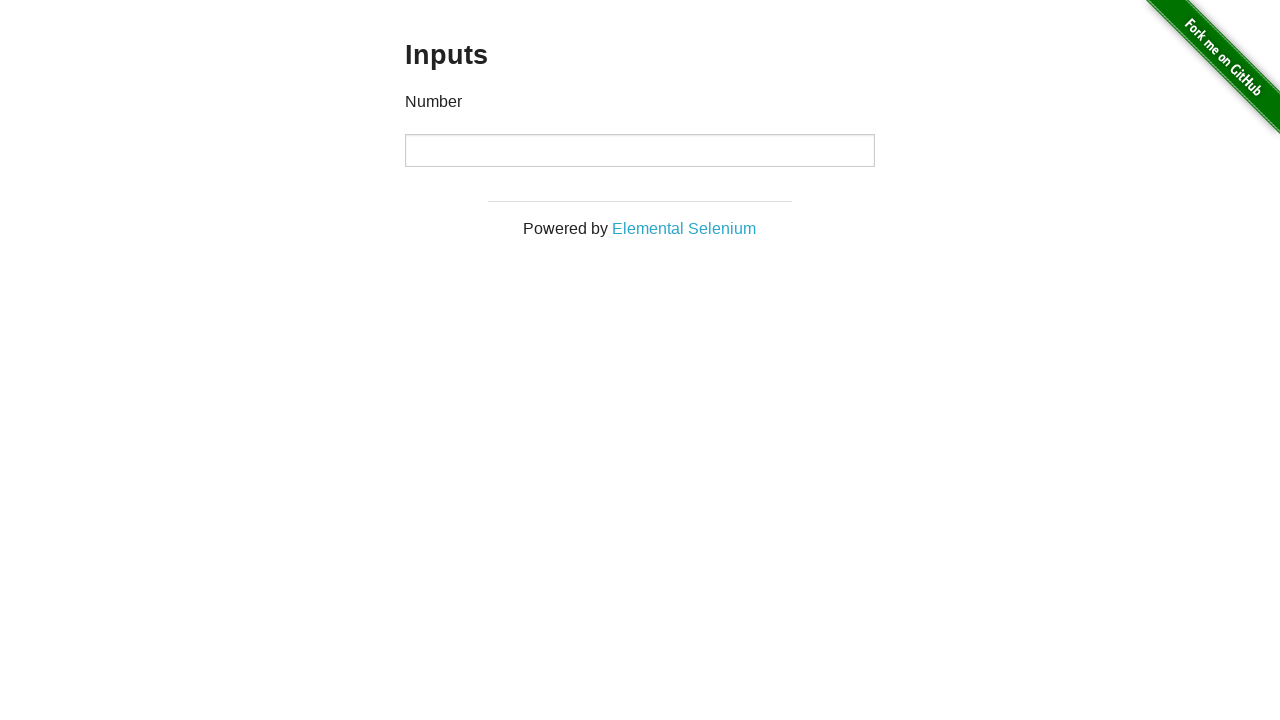

Entered '1000' into number input field on input[type='number']
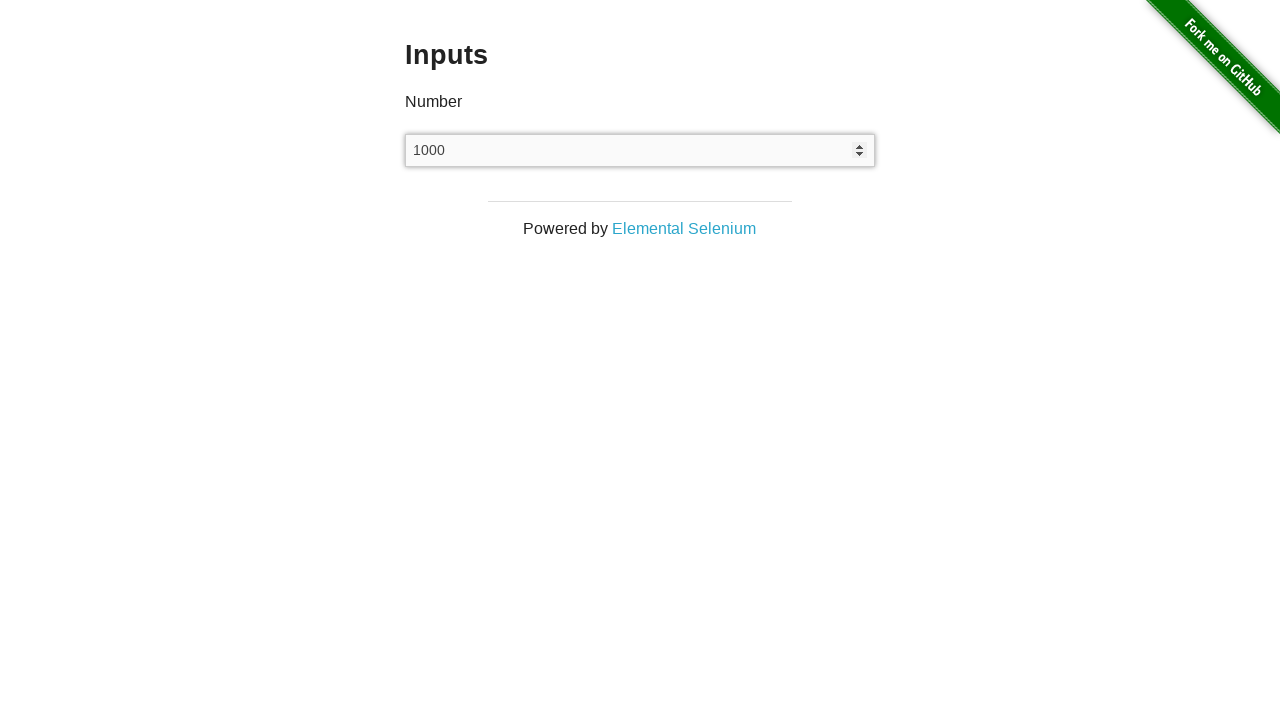

Cleared the number input field on input[type='number']
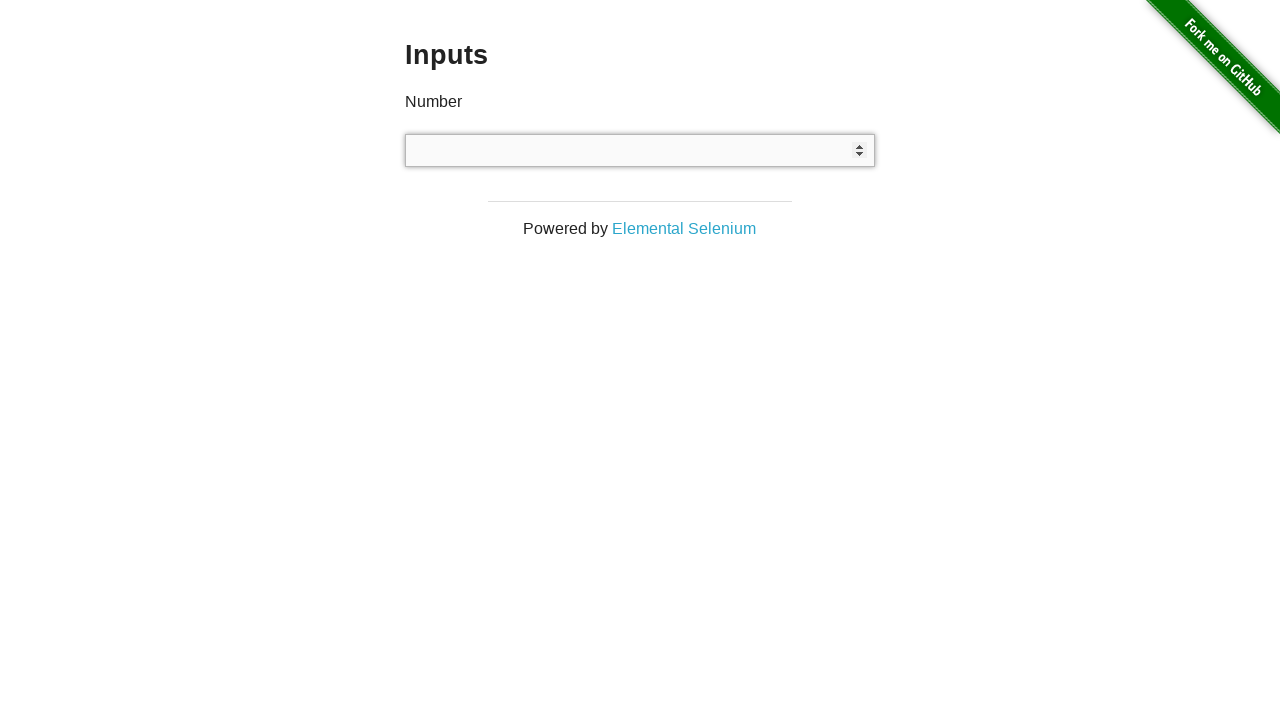

Entered '999' into number input field on input[type='number']
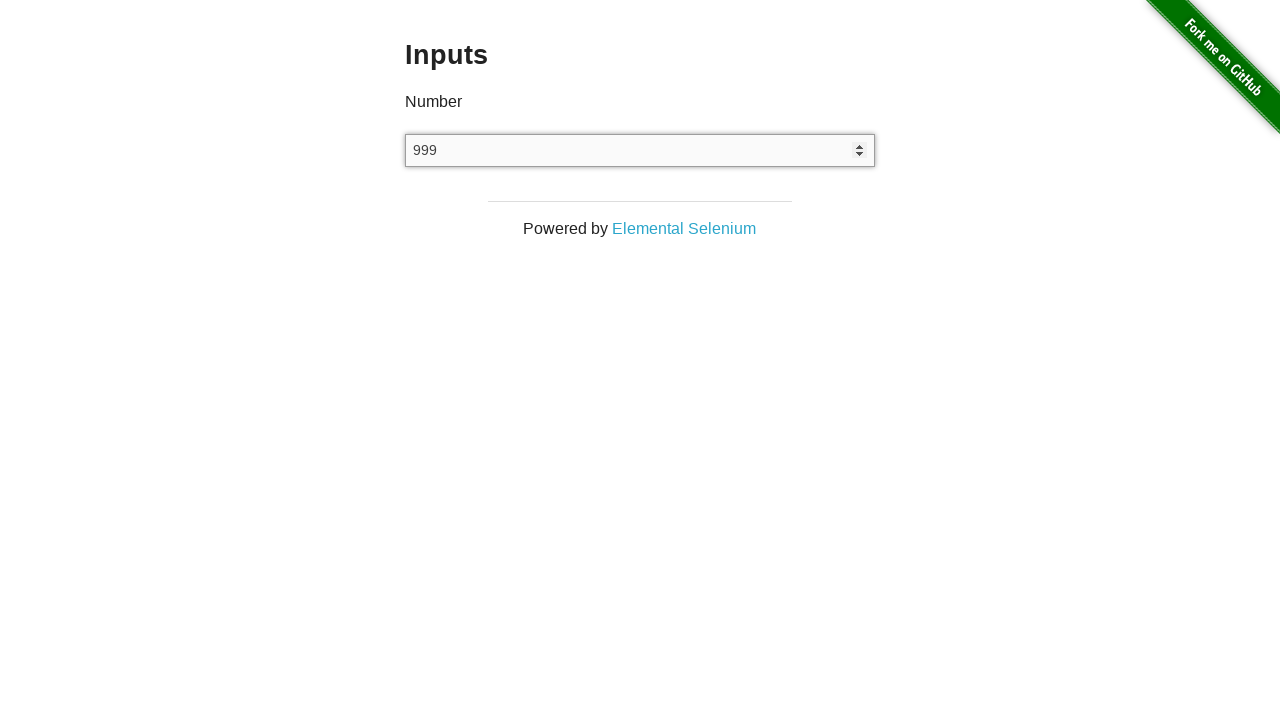

Waited 500ms to verify value entry
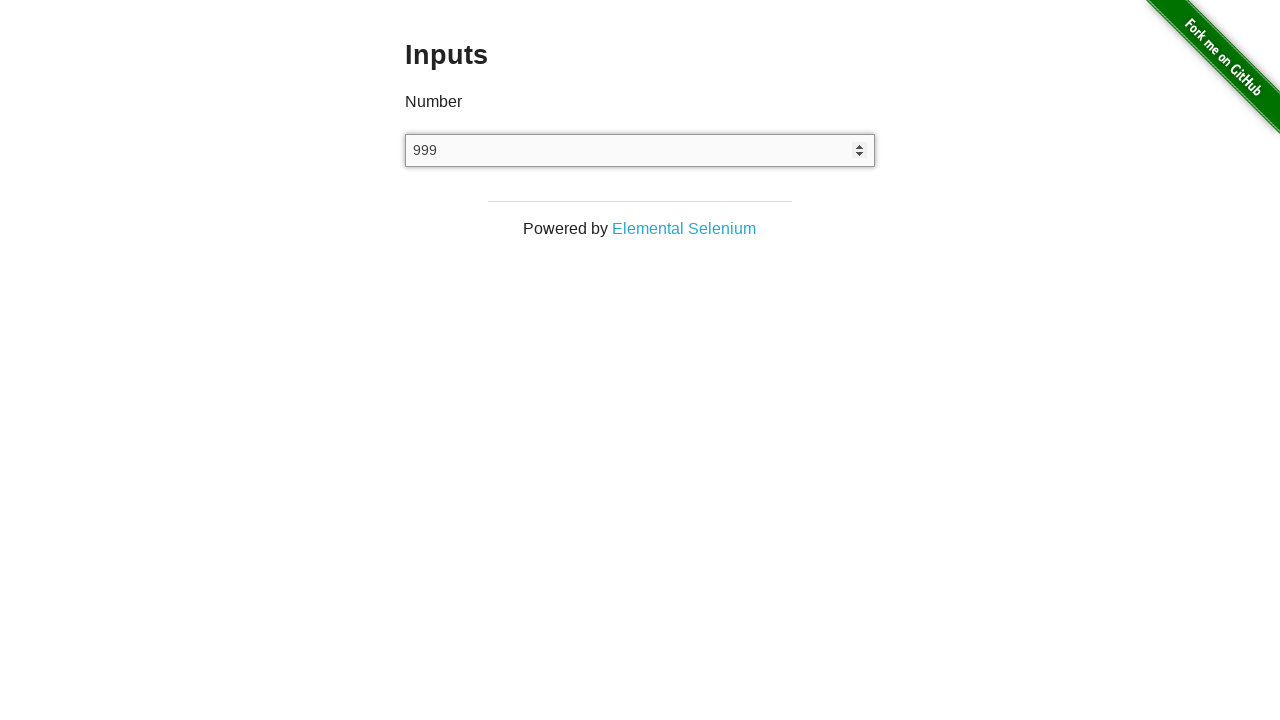

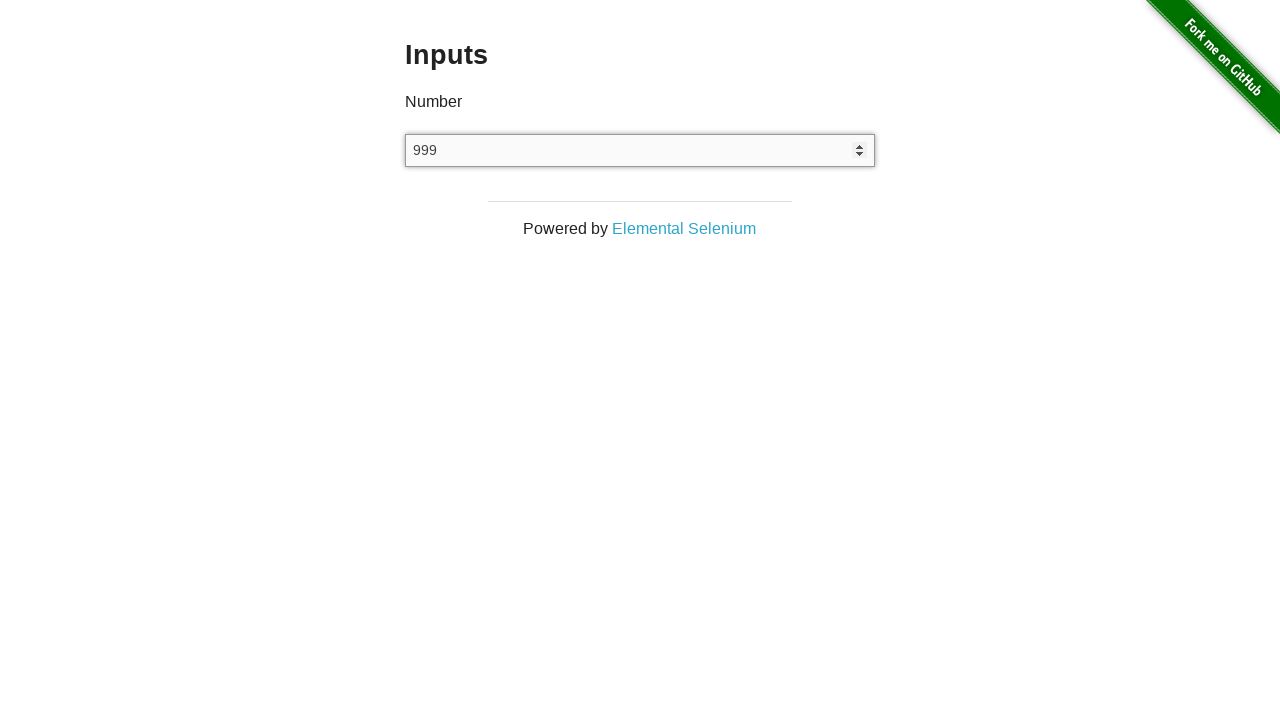